Solves a math puzzle by extracting a value from an image element, calculating the result, and submitting a form with the answer along with checkbox and radio button selections

Starting URL: http://suninjuly.github.io/get_attribute.html

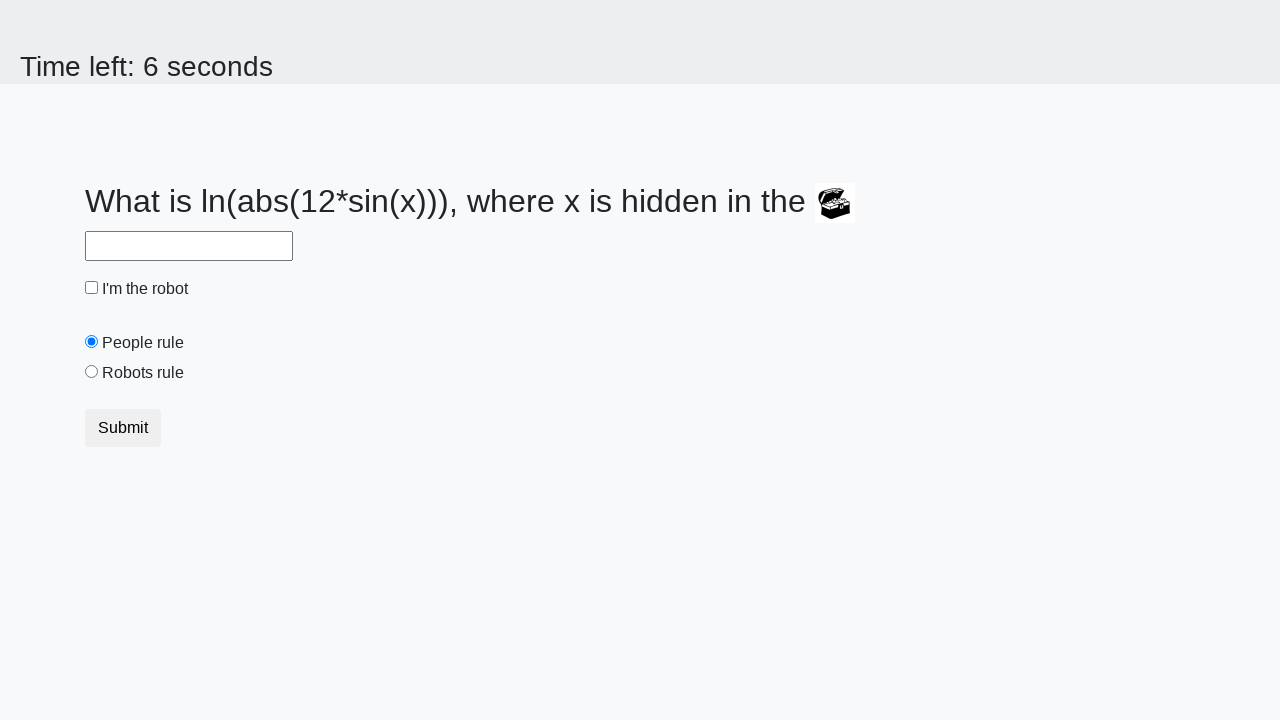

Located treasure image element
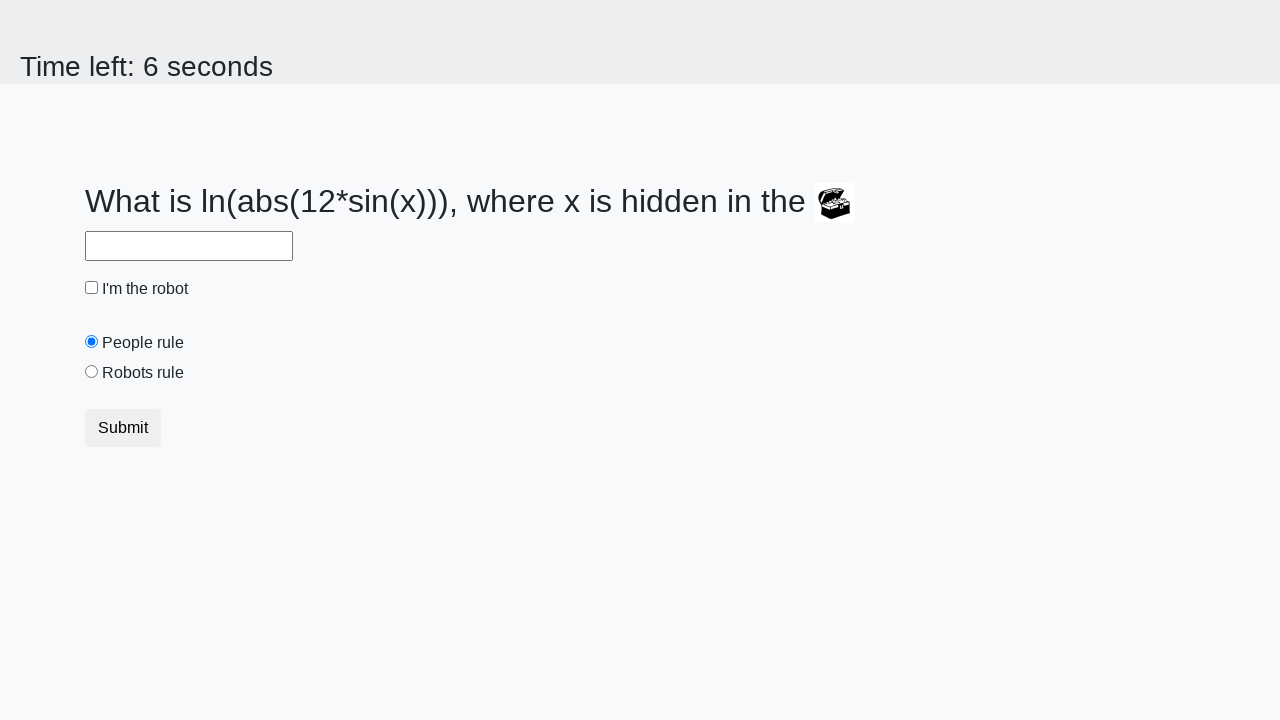

Extracted valuex attribute from treasure image: 363
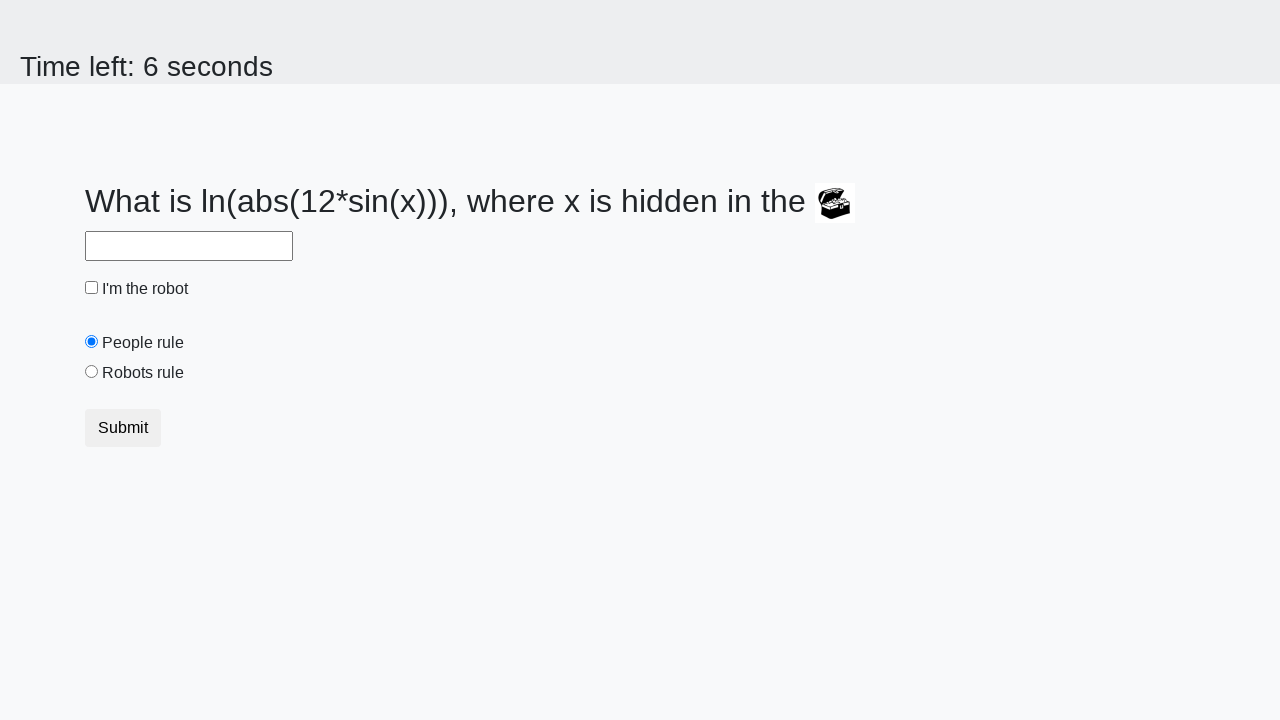

Calculated math puzzle result: 2.474203434359491
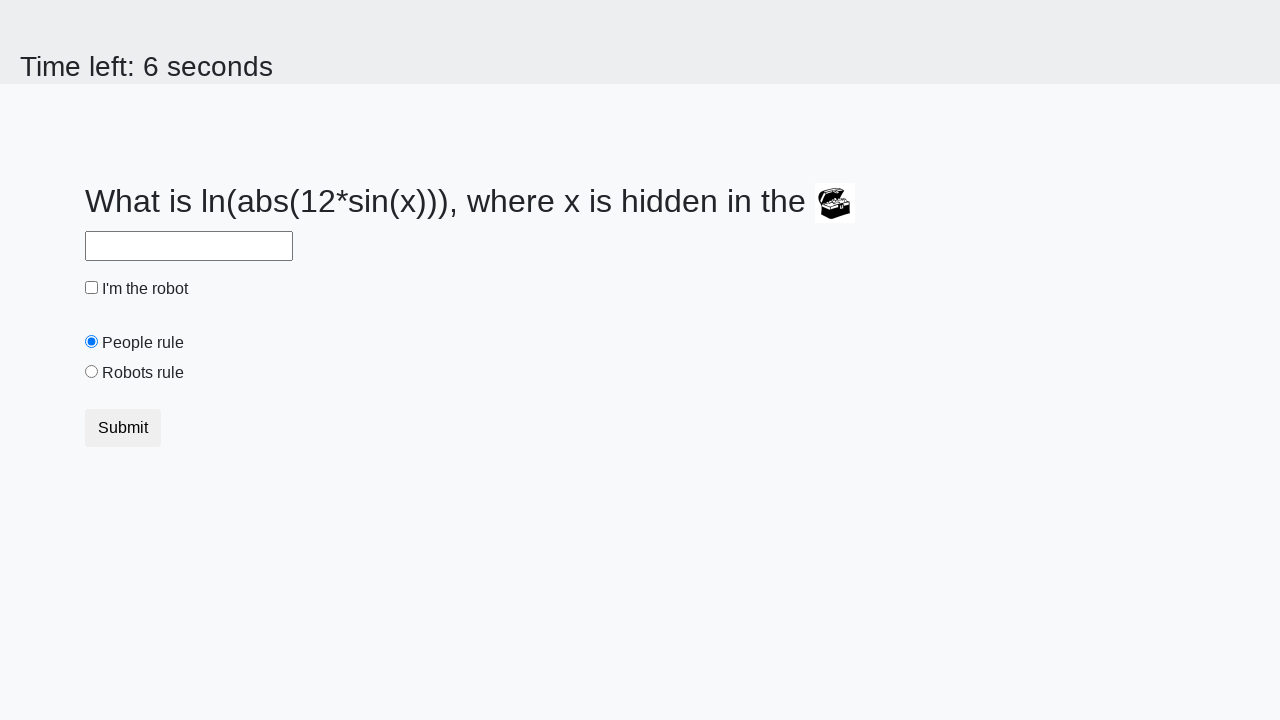

Filled answer field with calculated value: 2.474203434359491 on #answer
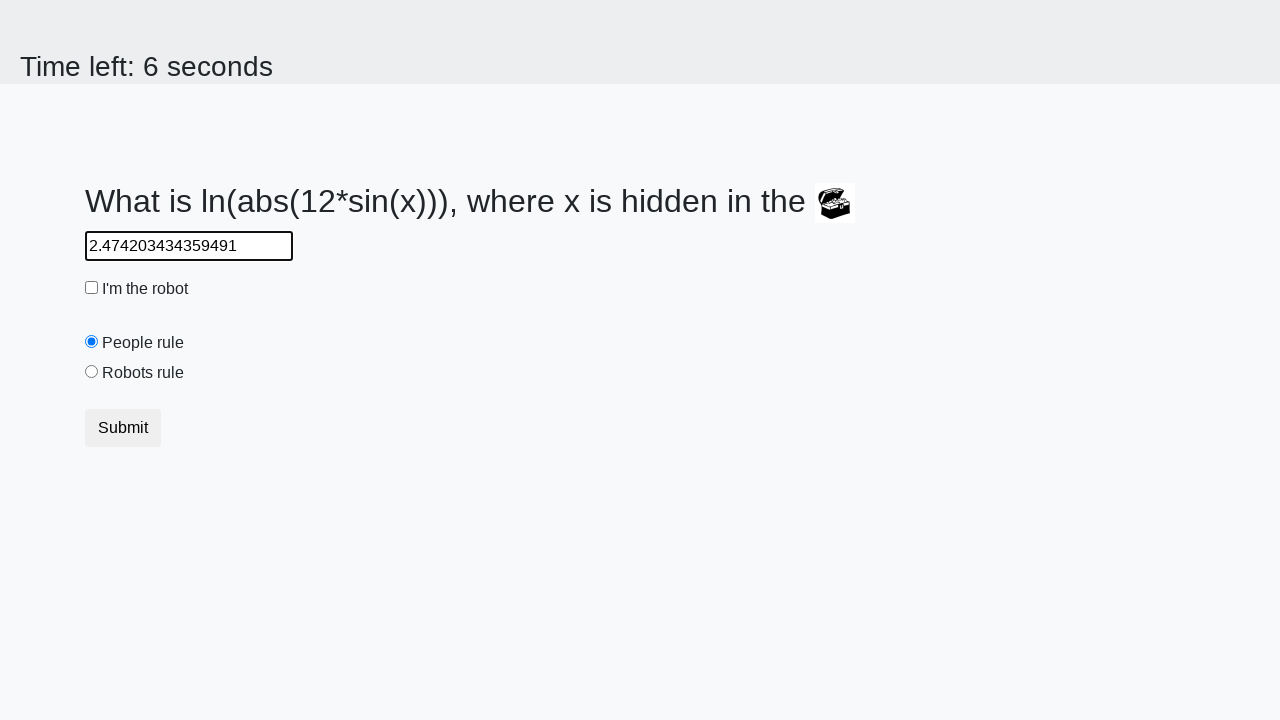

Clicked robot checkbox at (92, 288) on #robotCheckbox
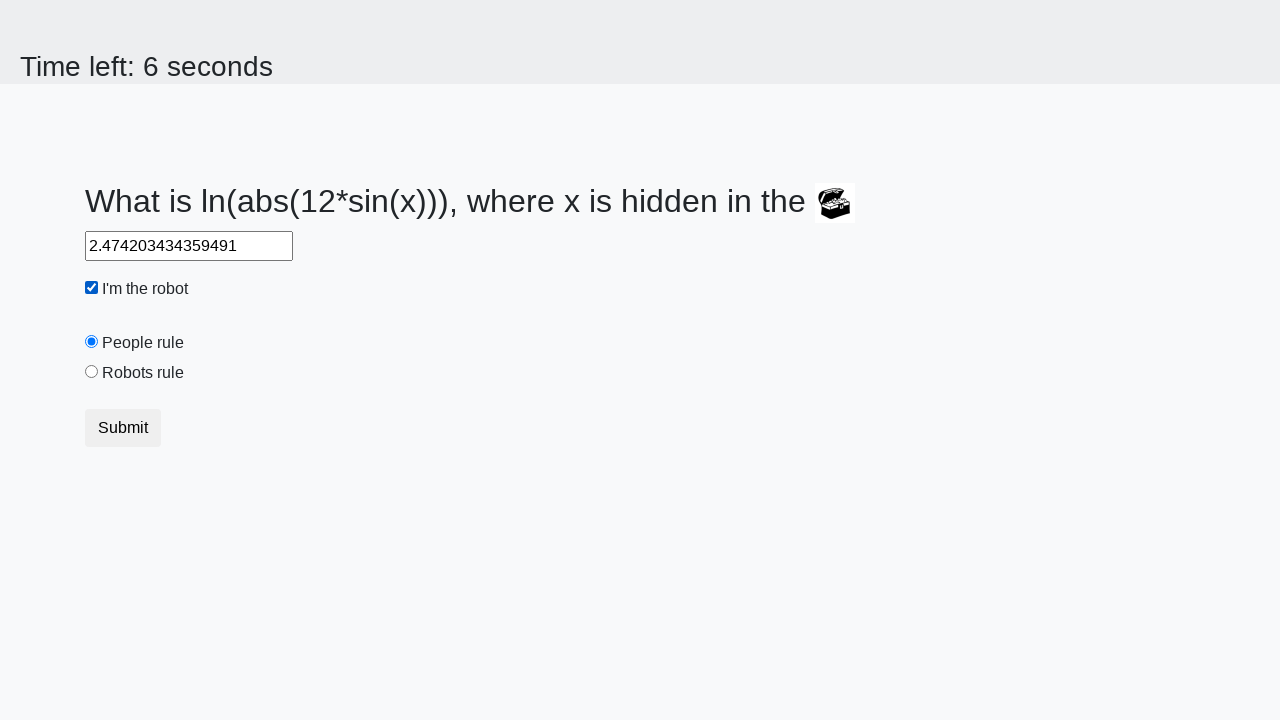

Clicked robots rule radio button at (92, 372) on #robotsRule
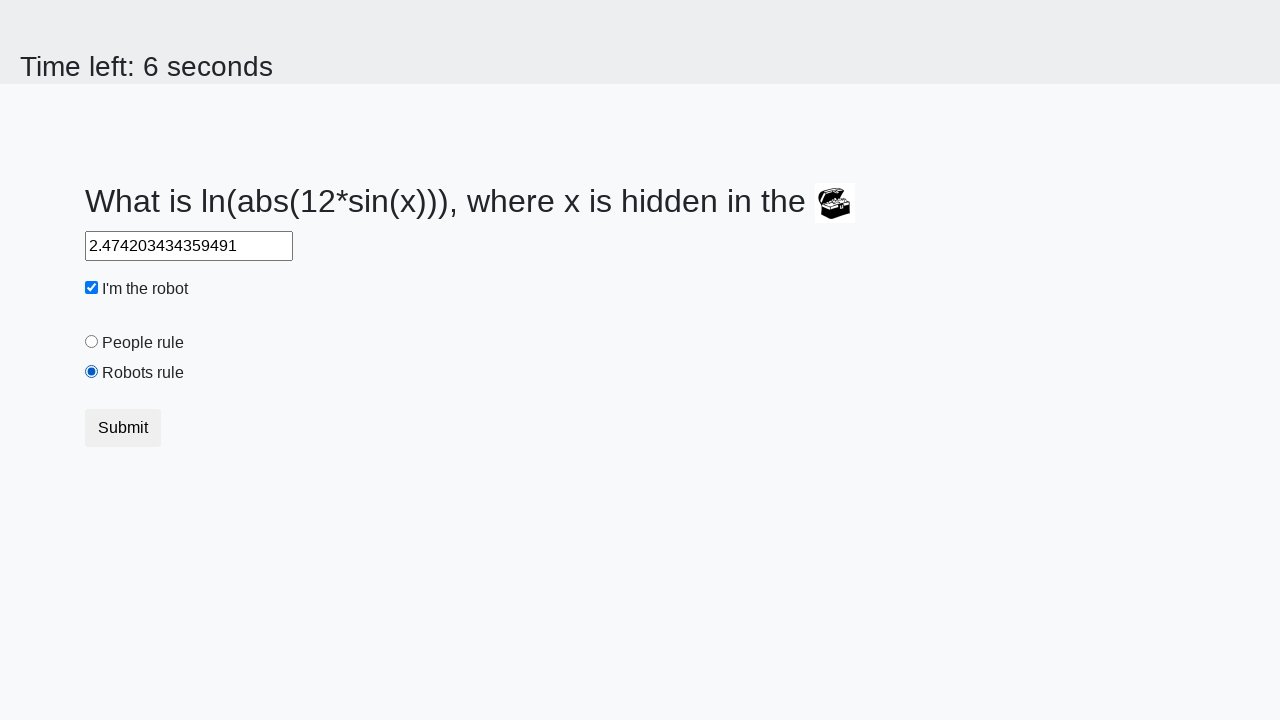

Clicked submit button to submit the form at (123, 428) on button.btn
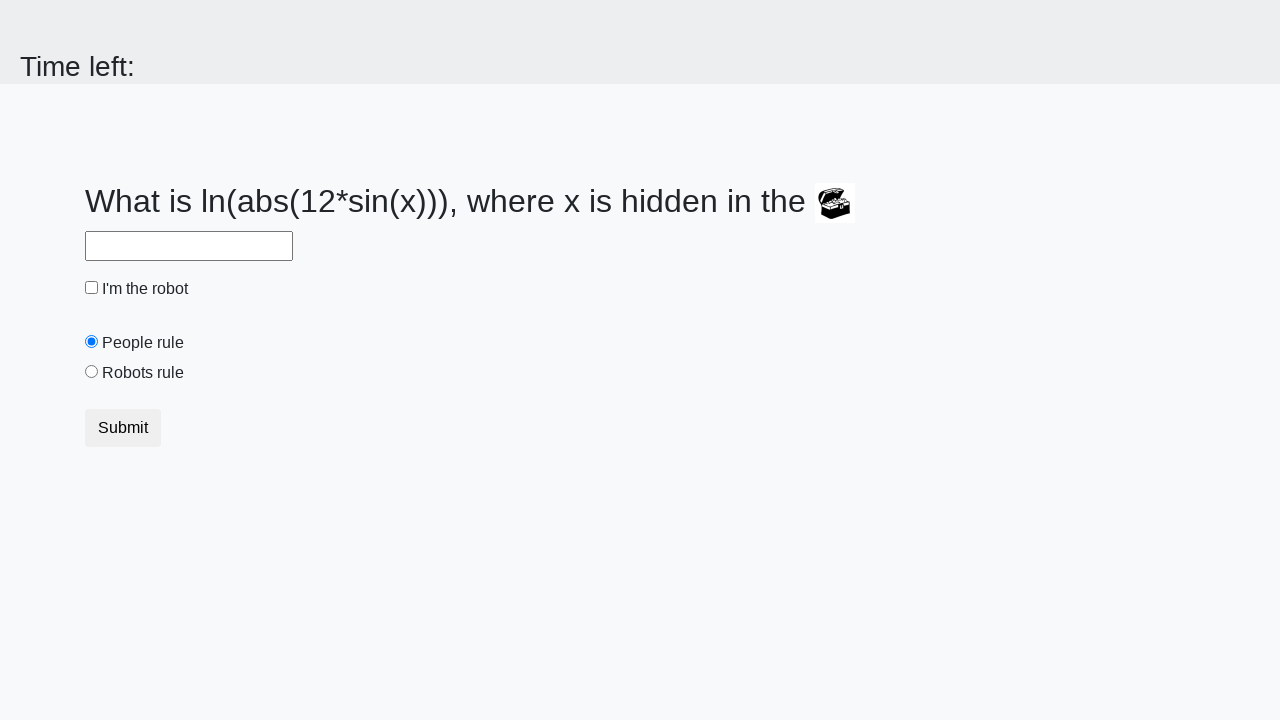

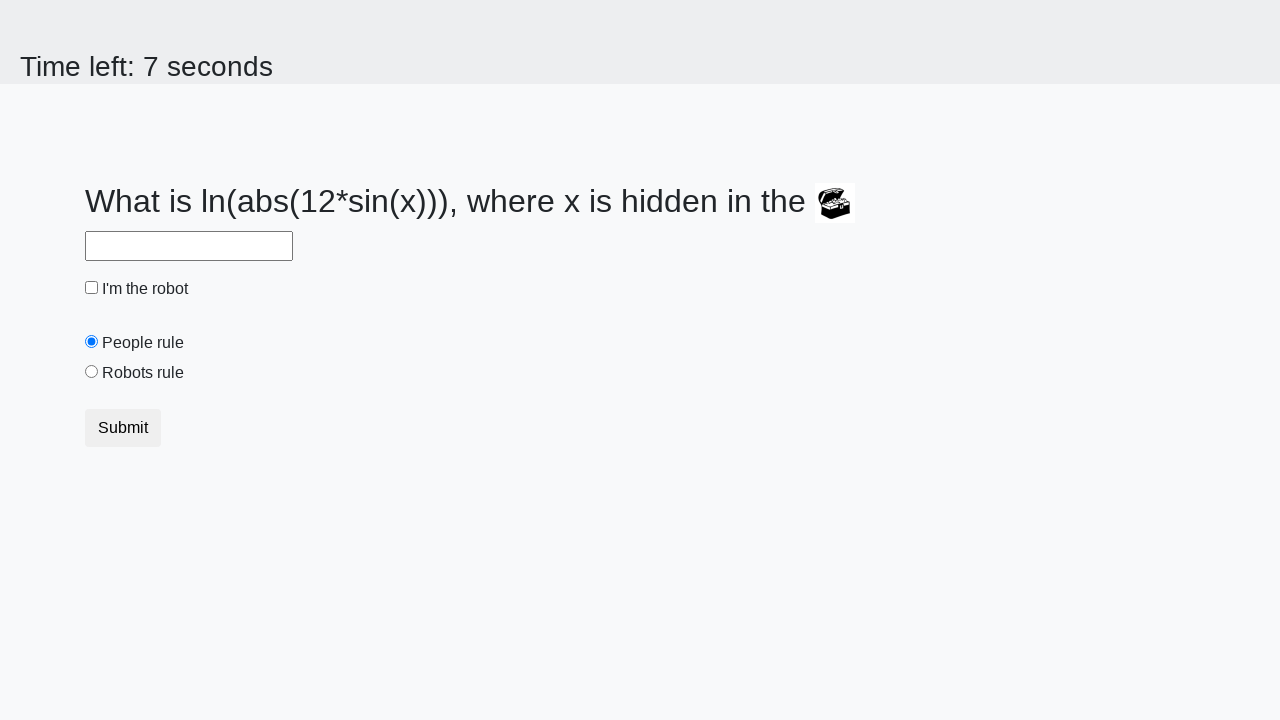